Demonstrates implicit wait functionality by waiting for and clicking the login button element on the page

Starting URL: https://the-internet.herokuapp.com/login

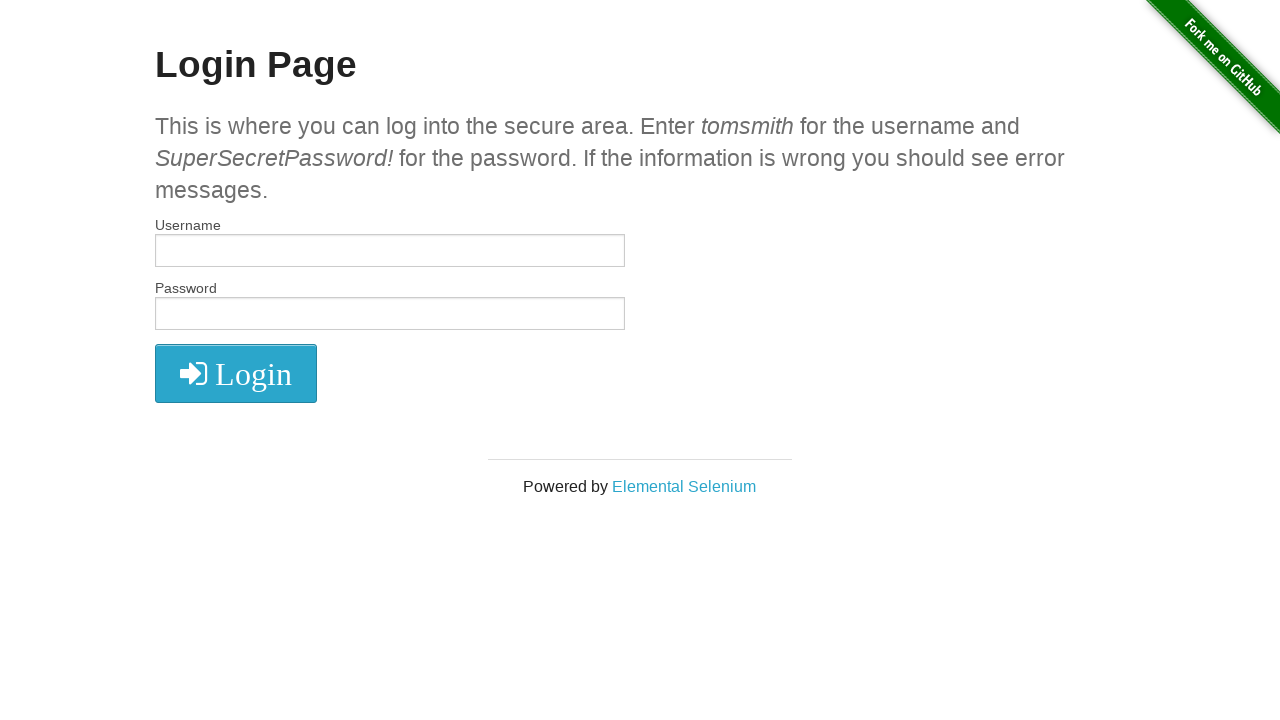

Clicked the login button element at (236, 374) on .fa.fa-2x.fa-sign-in
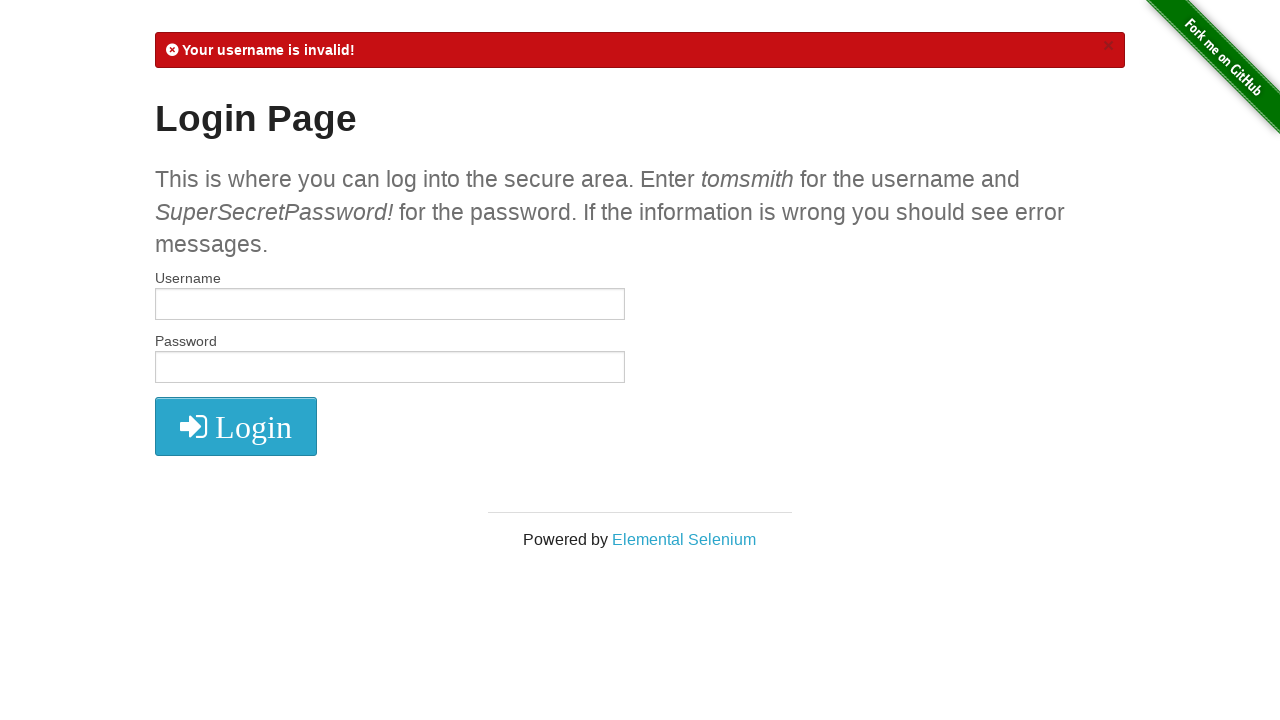

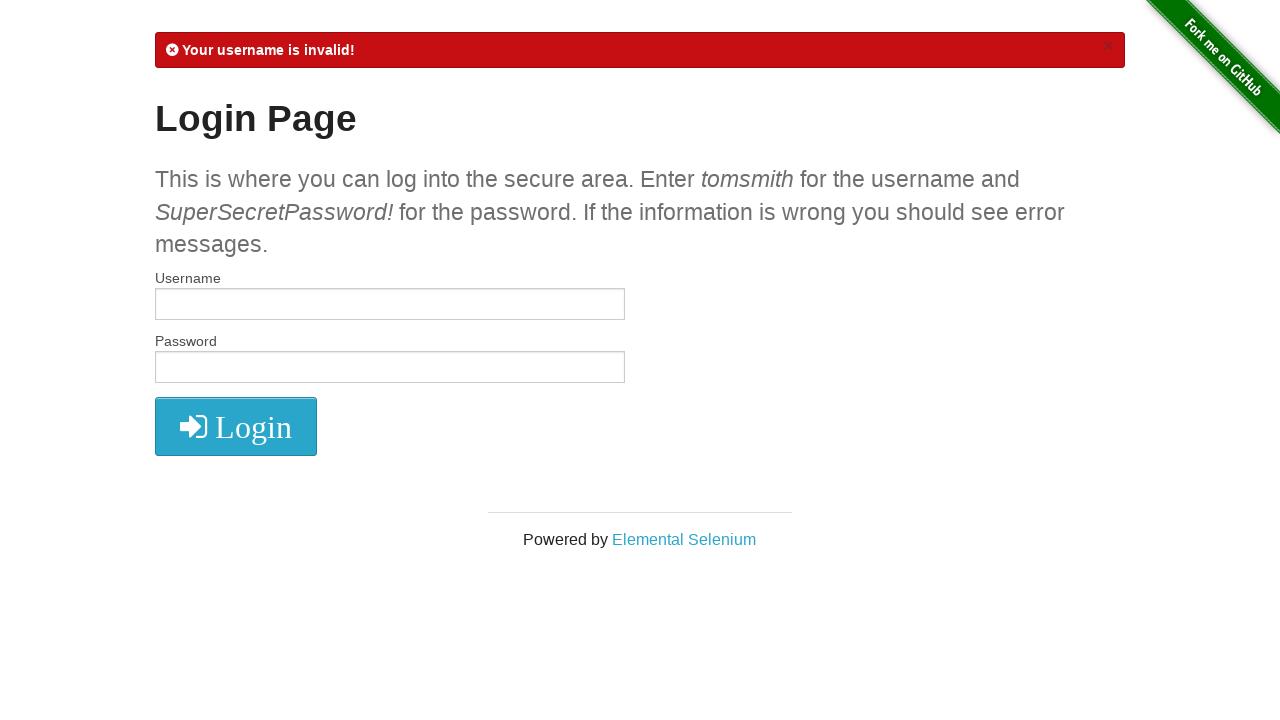